Navigates to an ETF fund information page, clicks on the investment portfolio tab, and initiates an XLSX export download by clicking the export button.

Starting URL: https://www.ezmoney.com.tw/ETF/Fund/Info?fundCode=49YTW

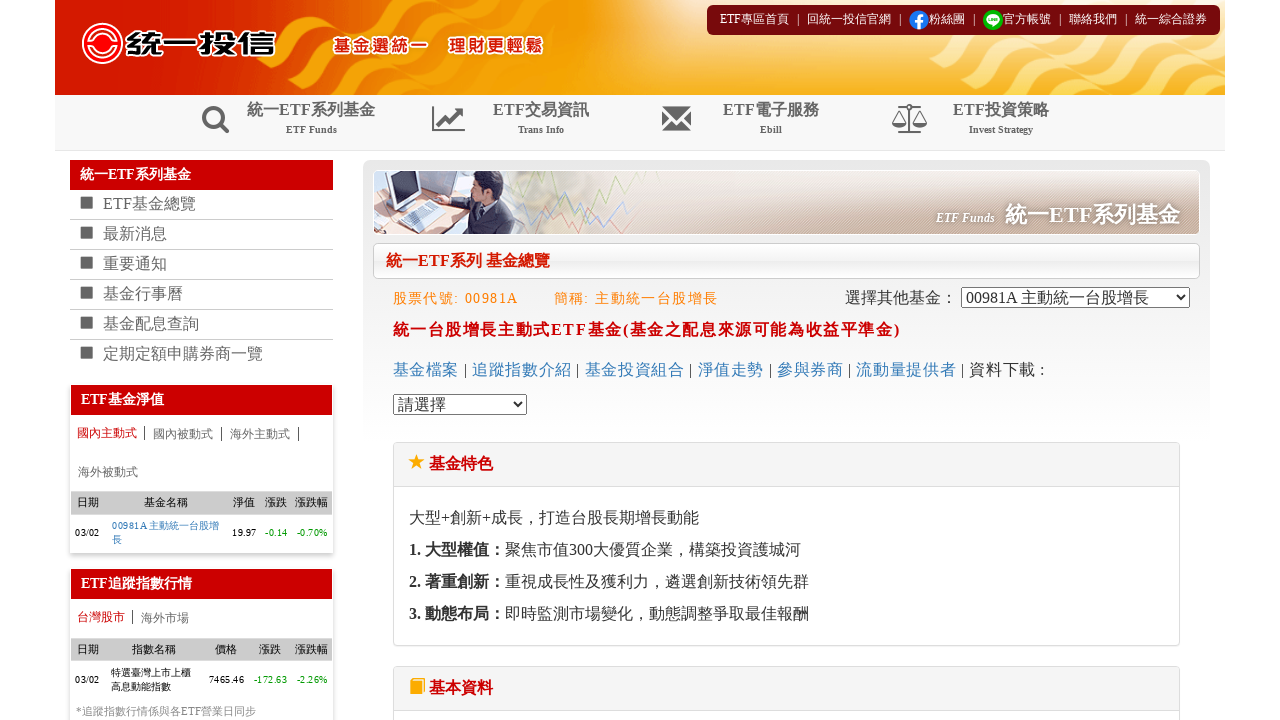

Page loaded and body element is visible
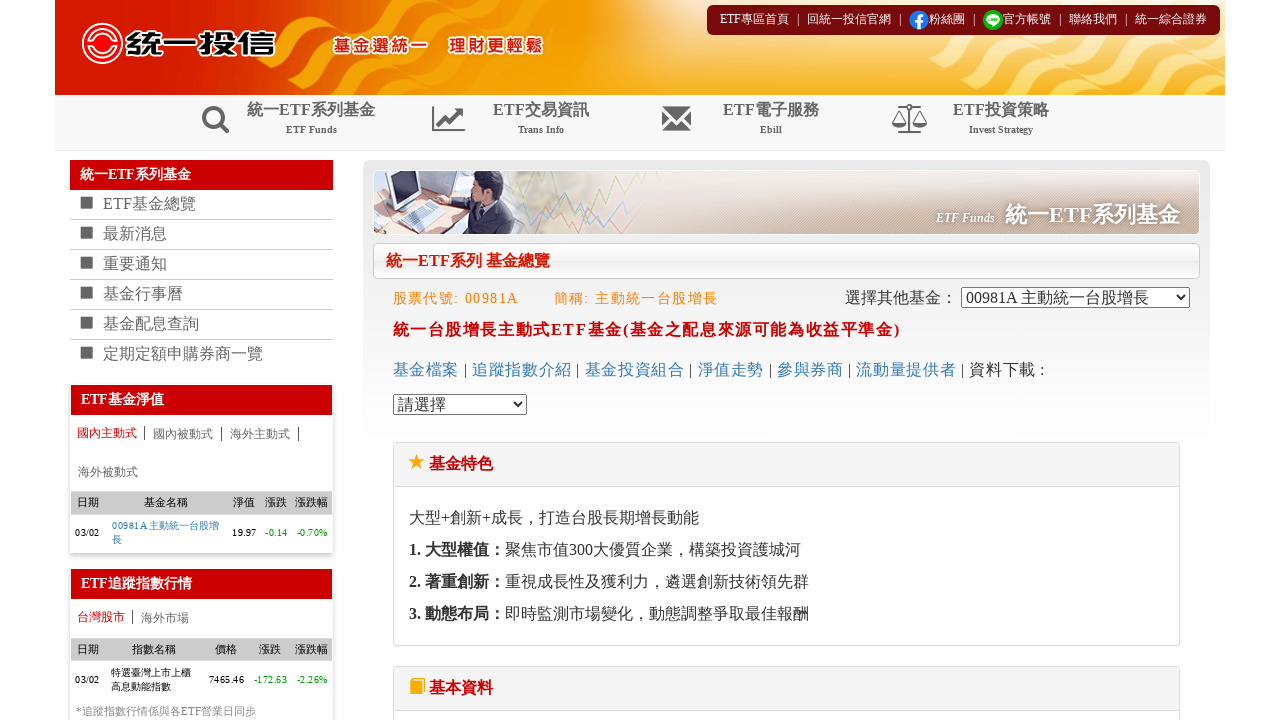

Clicked on '基金投資組合' (Fund Investment Portfolio) tab at (635, 369) on xpath=//*[contains(text(),'基金投資組合')] >> nth=0
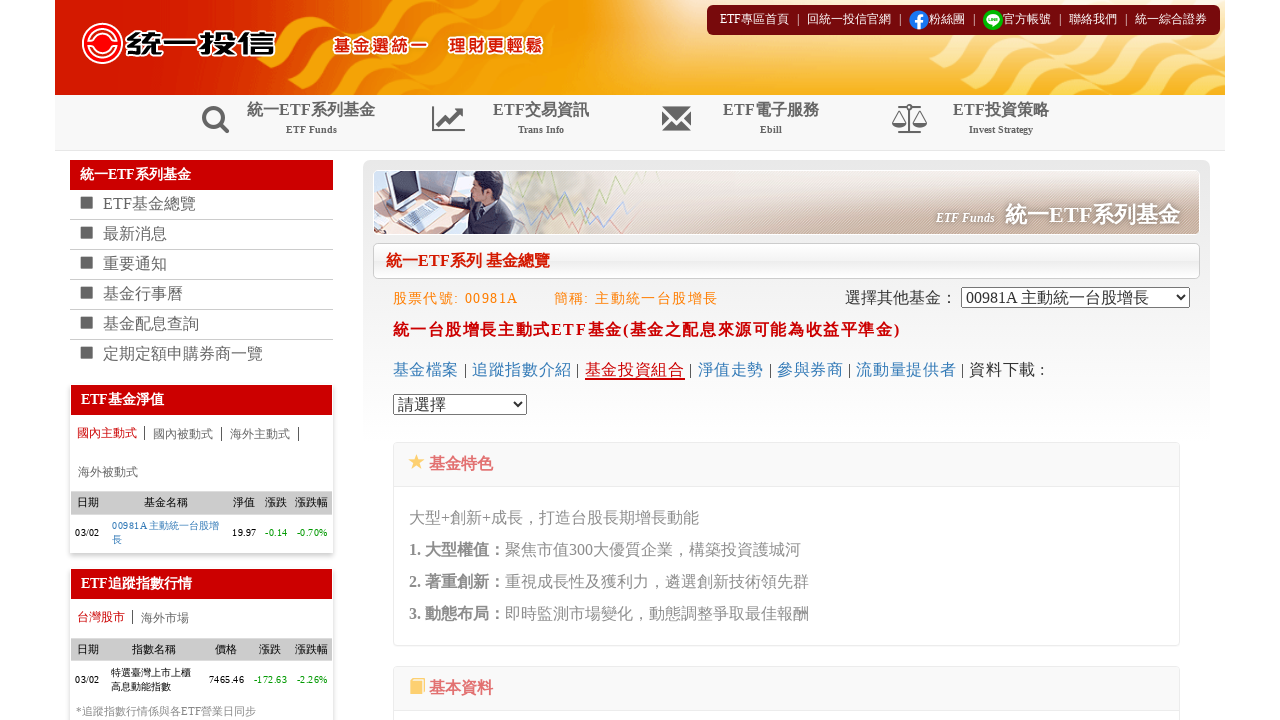

Waited for tab content to load
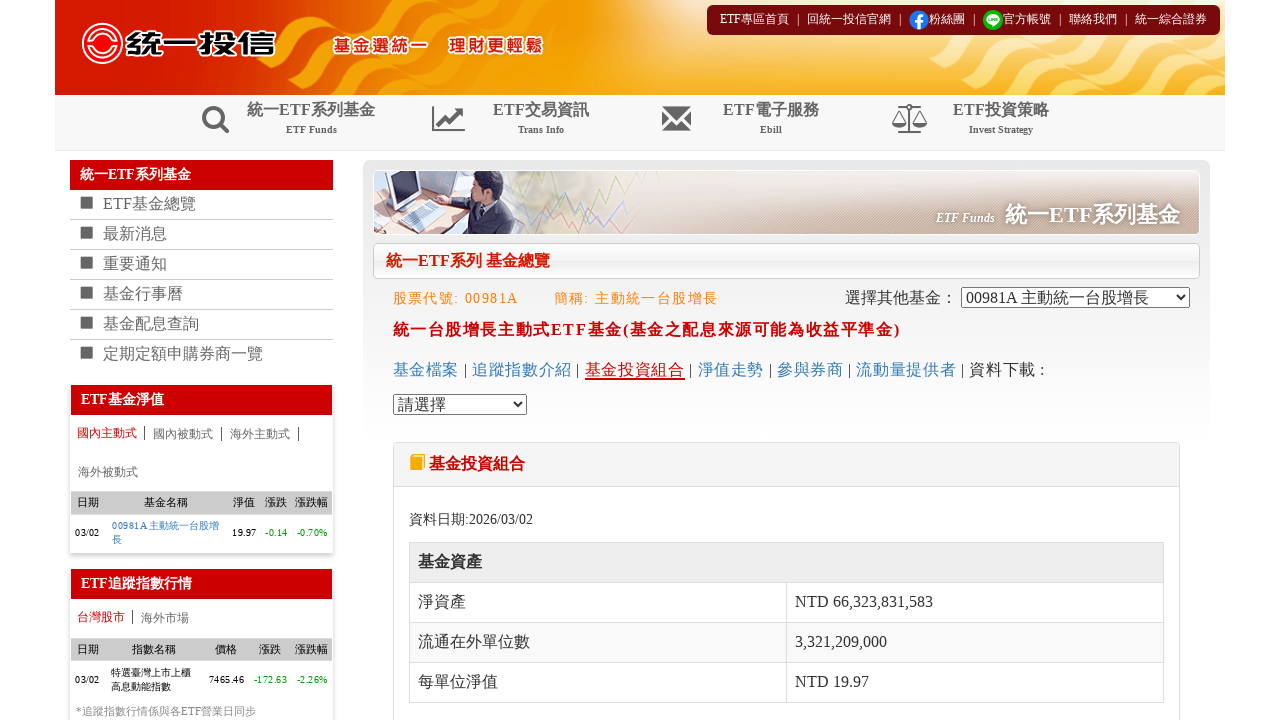

Clicked export button using button element locator at (833, 360) on xpath=//button[contains(., 'XLSX') or contains(., '匯出')] >> nth=0
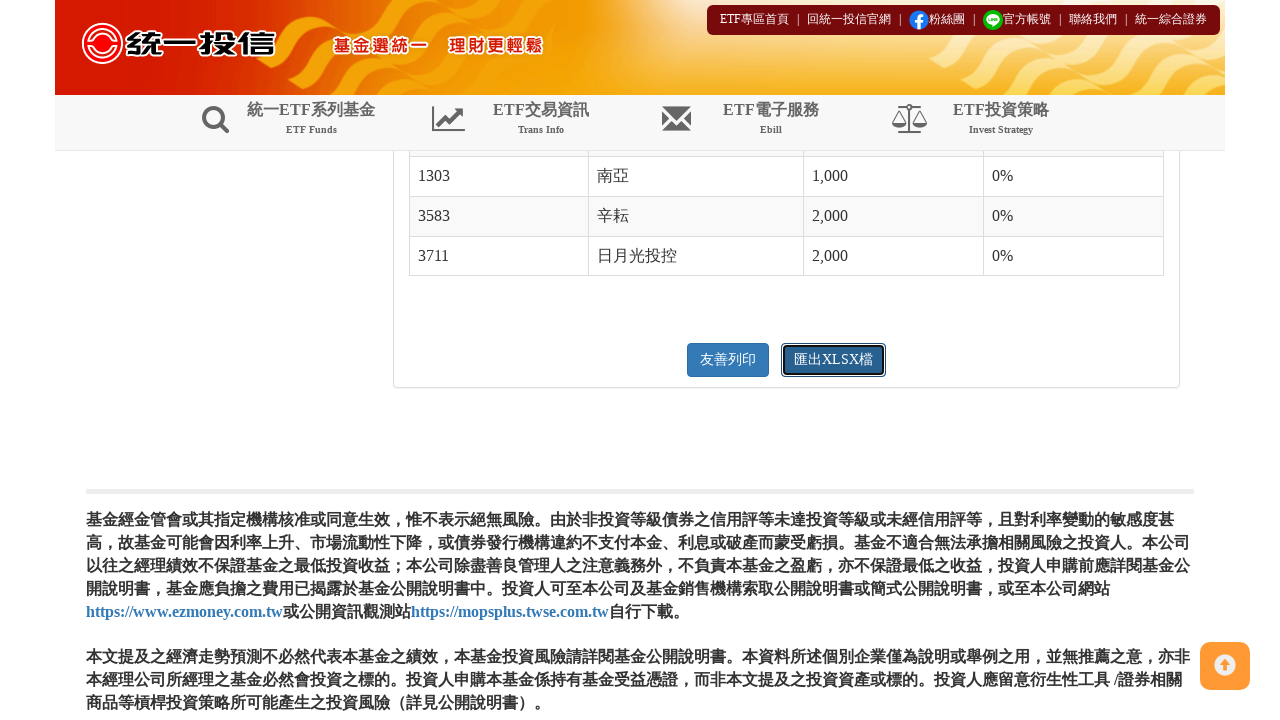

Waited for XLSX export download to initiate
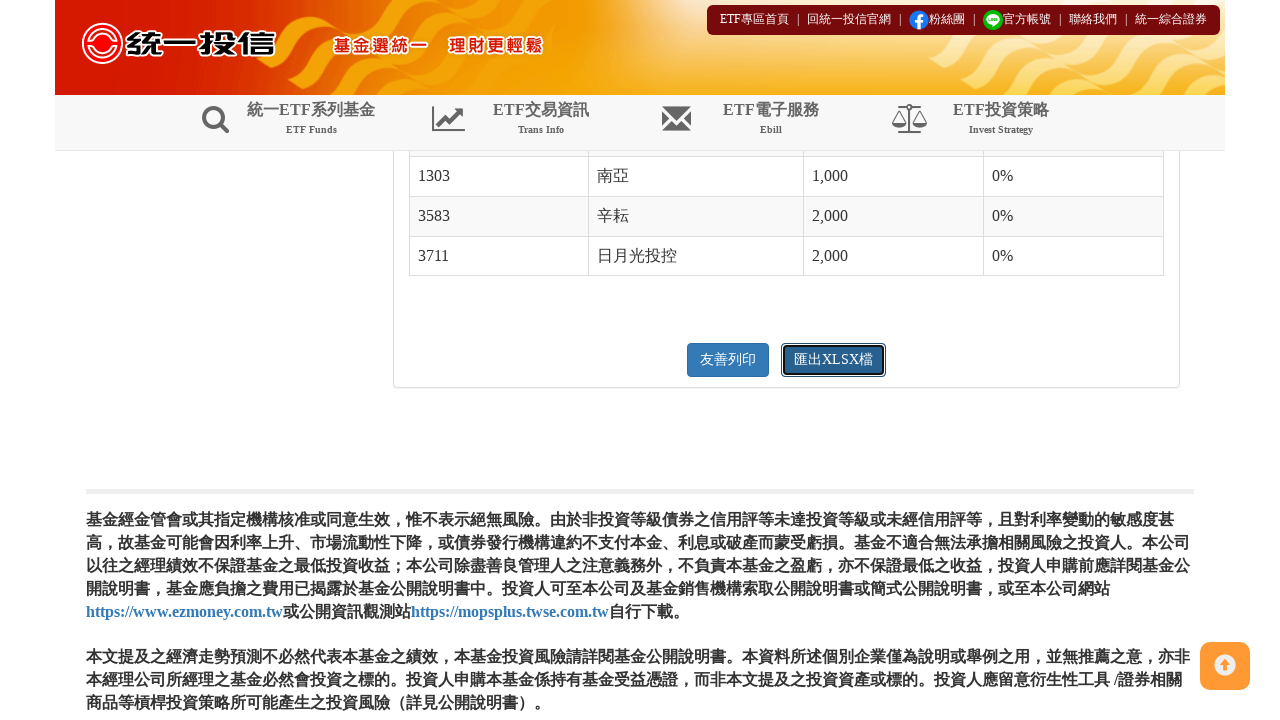

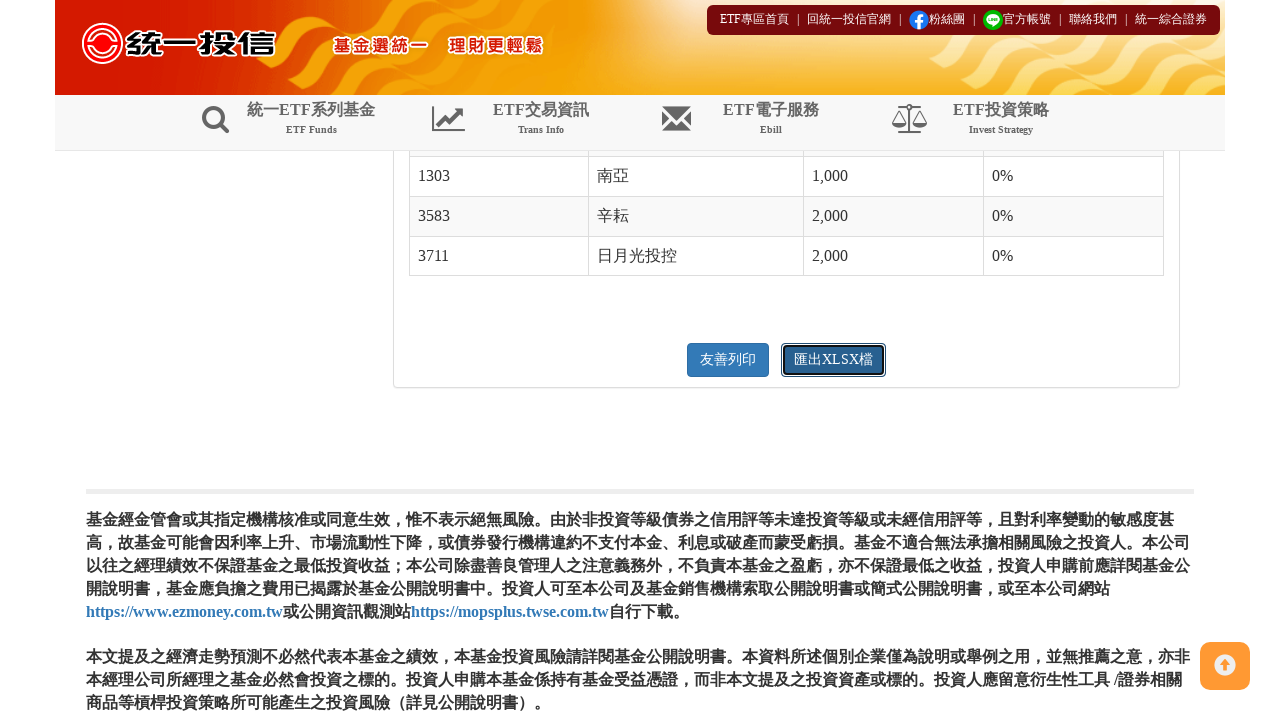